Tests that a saved change to an employee name persists when navigating between employees

Starting URL: https://devmountain-qa.github.io/employee-manager/1.2_Version/index.html

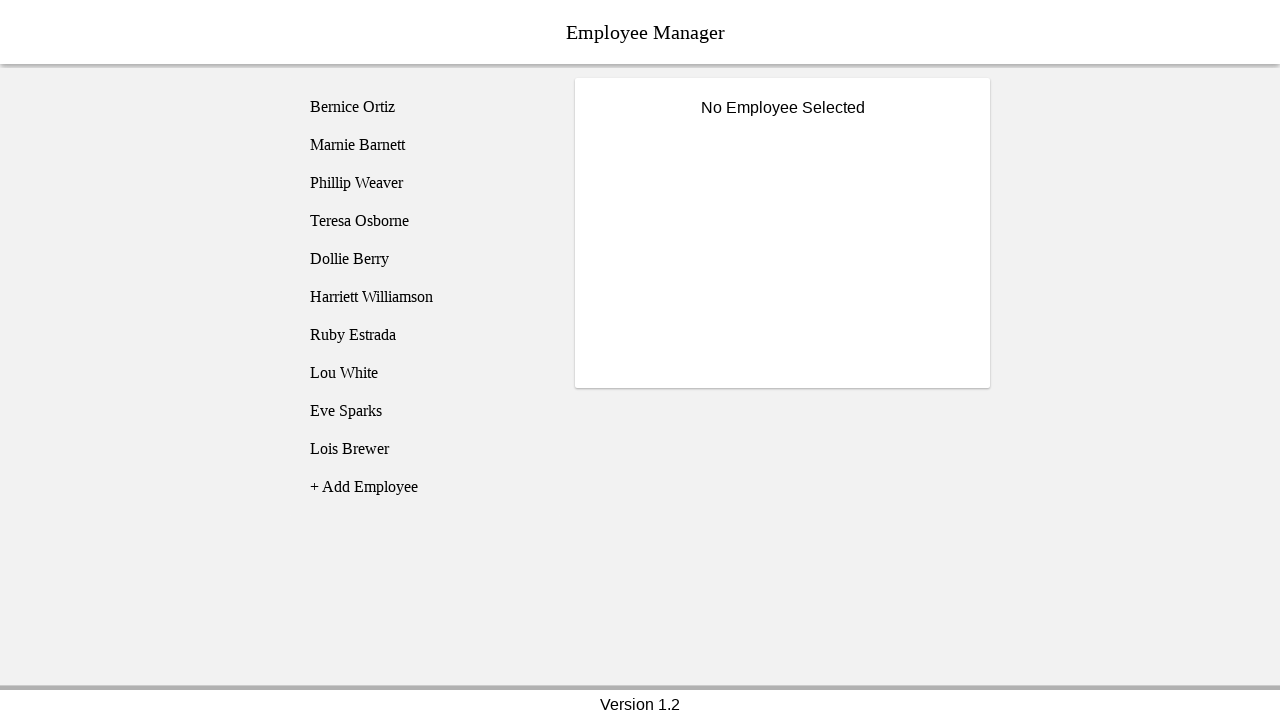

Clicked on Bernice Ortiz employee at (425, 107) on [name='employee1']
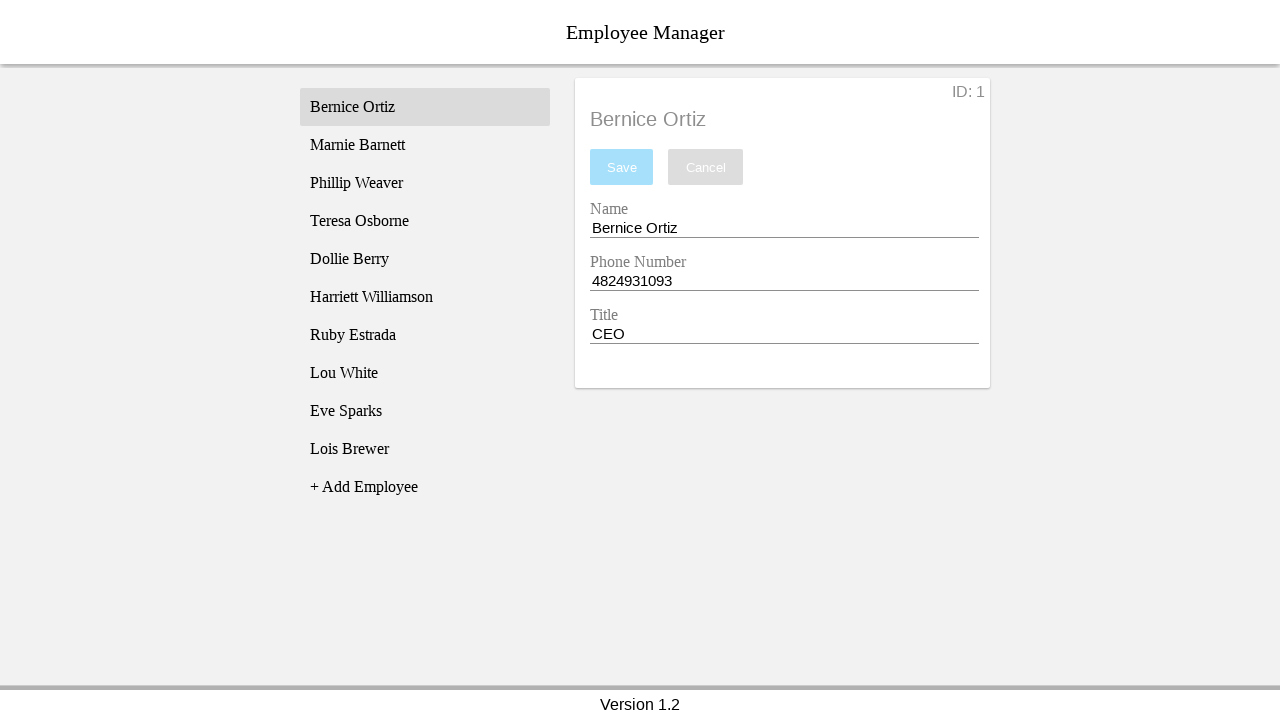

Name input field became visible
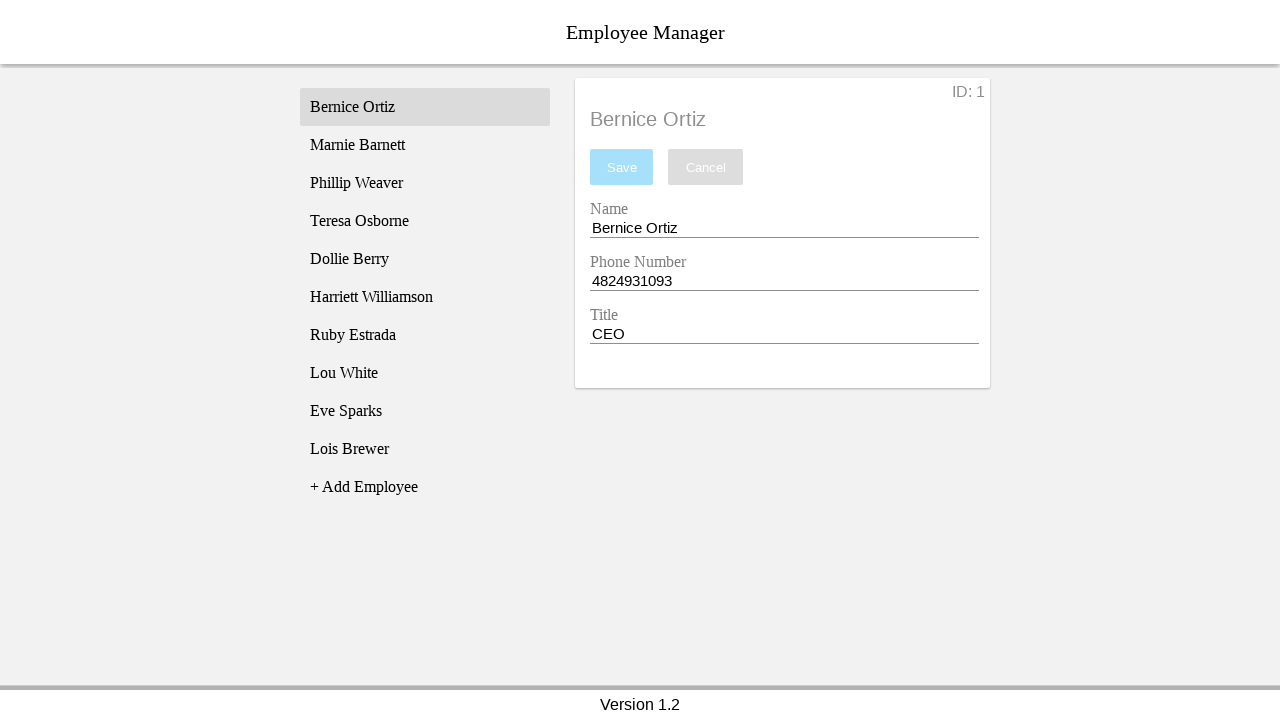

Filled name input with 'Test Name' on [name='nameEntry']
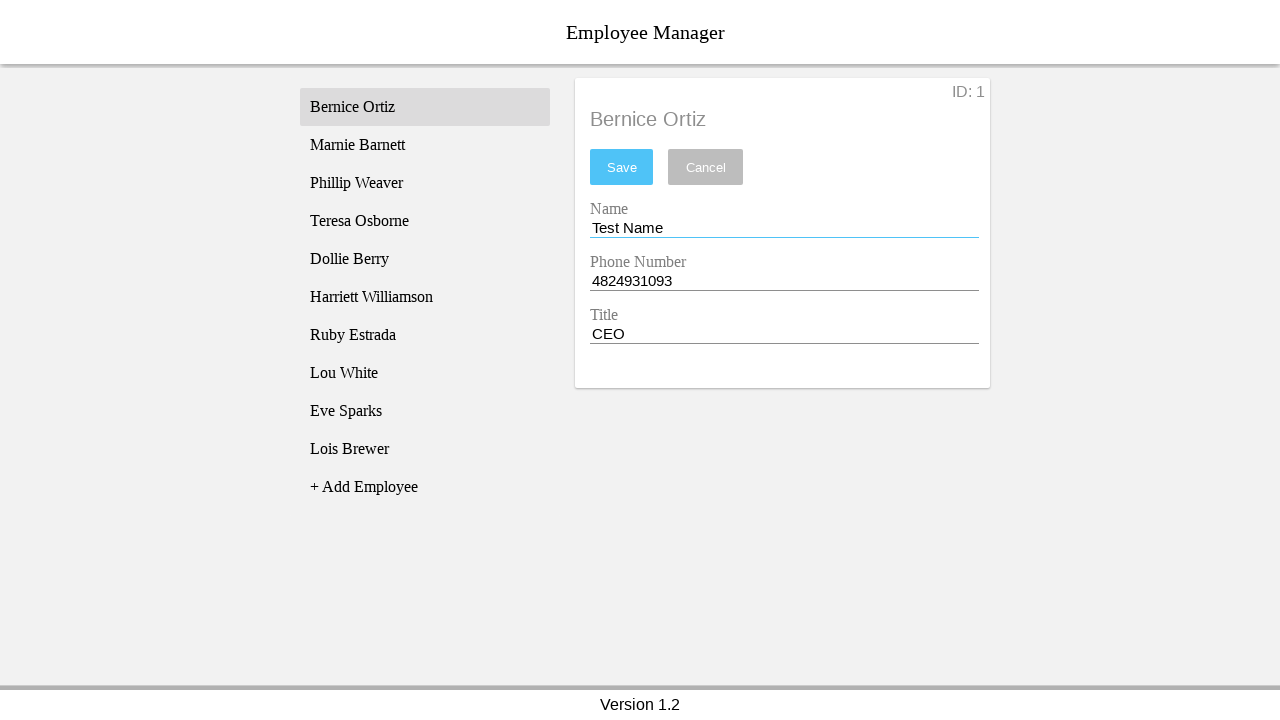

Clicked save button to save changes at (622, 167) on #saveBtn
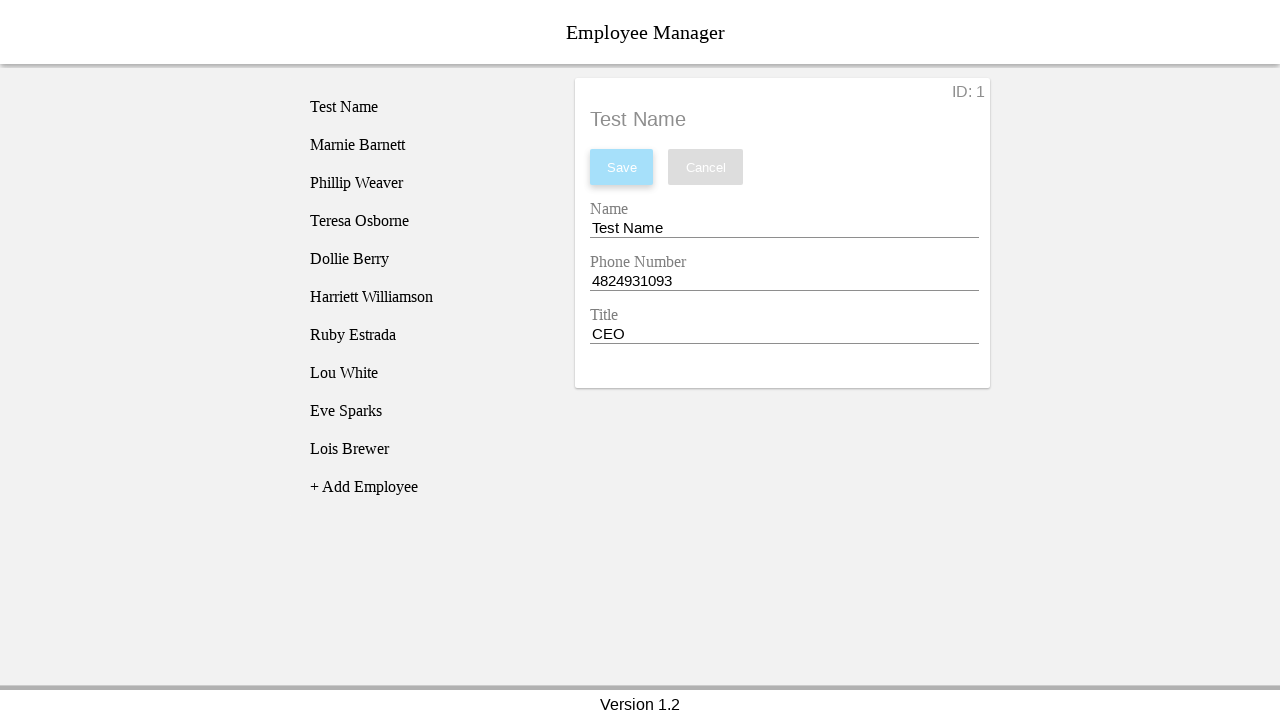

Clicked on Phillip Weaver employee at (425, 183) on [name='employee3']
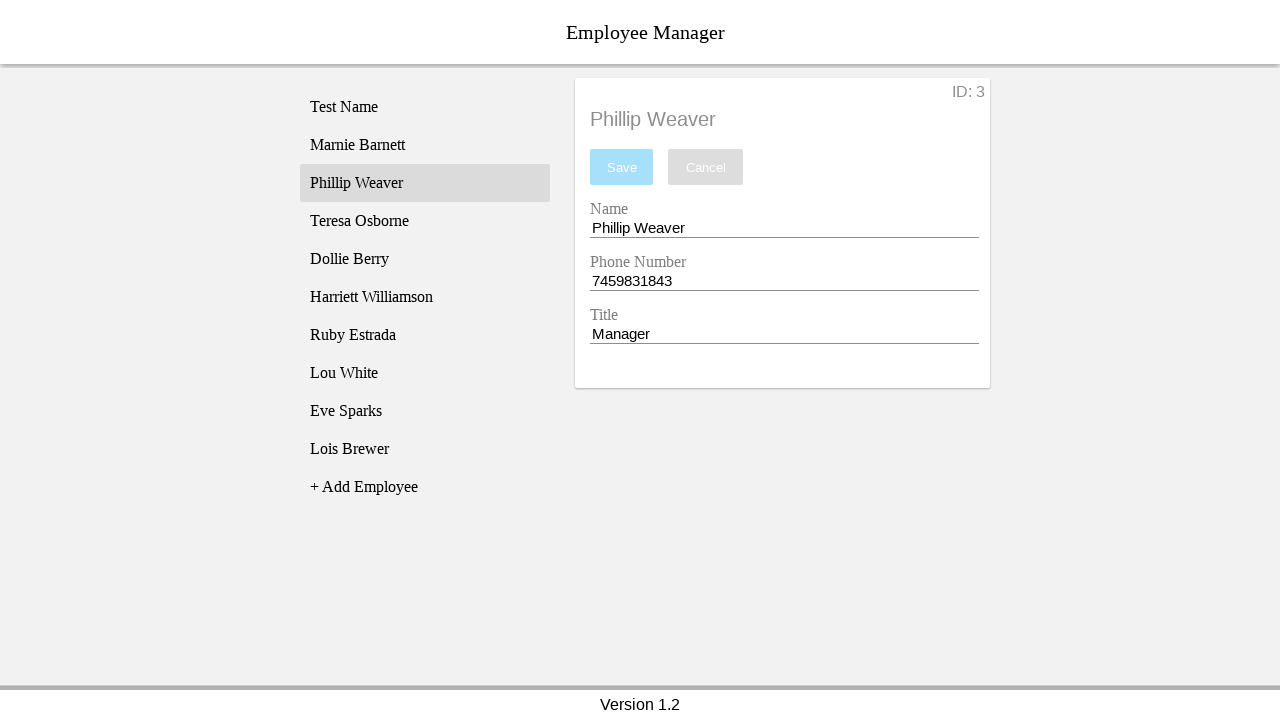

Phillip Weaver's name loaded in employee title
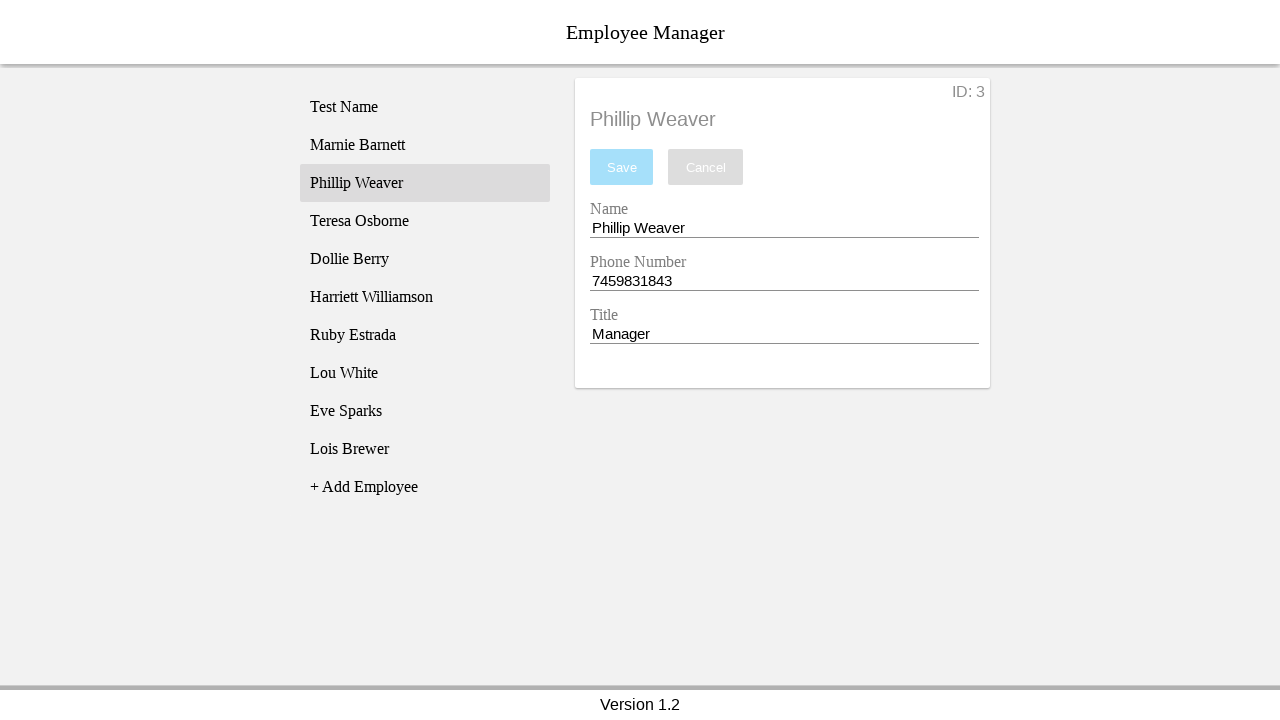

Clicked back on Bernice Ortiz to verify saved name change persists at (425, 107) on [name='employee1']
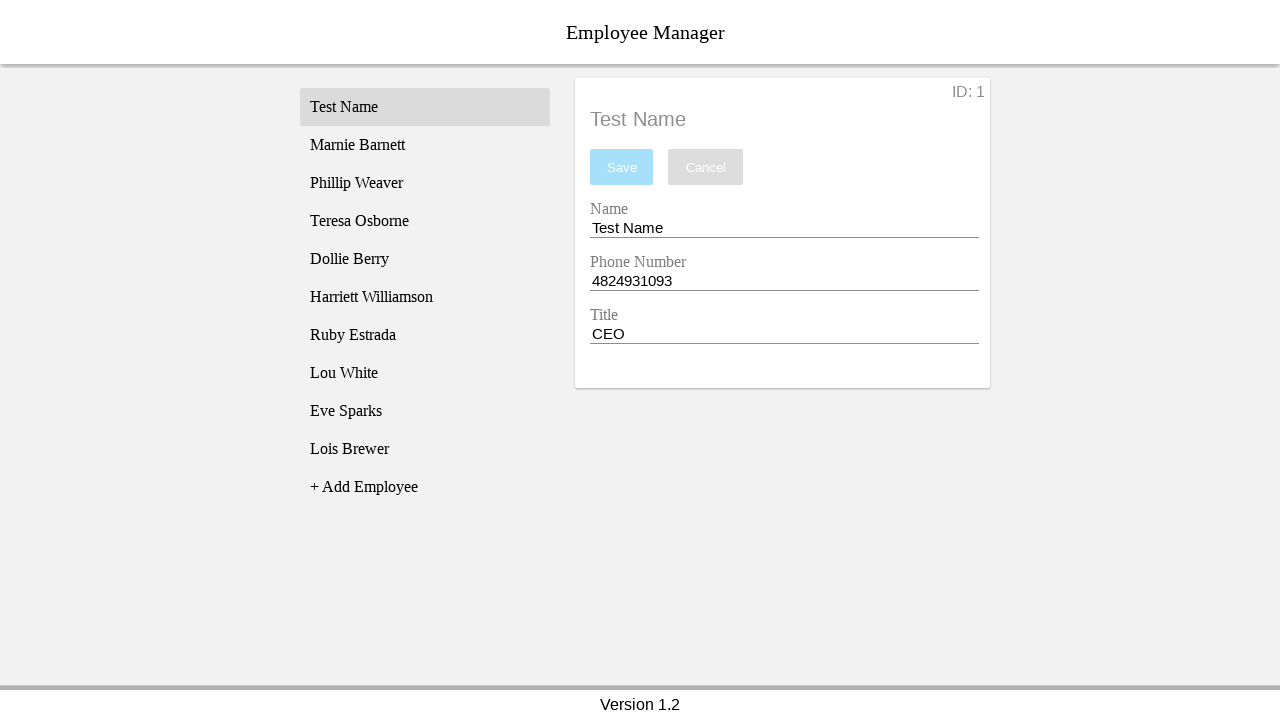

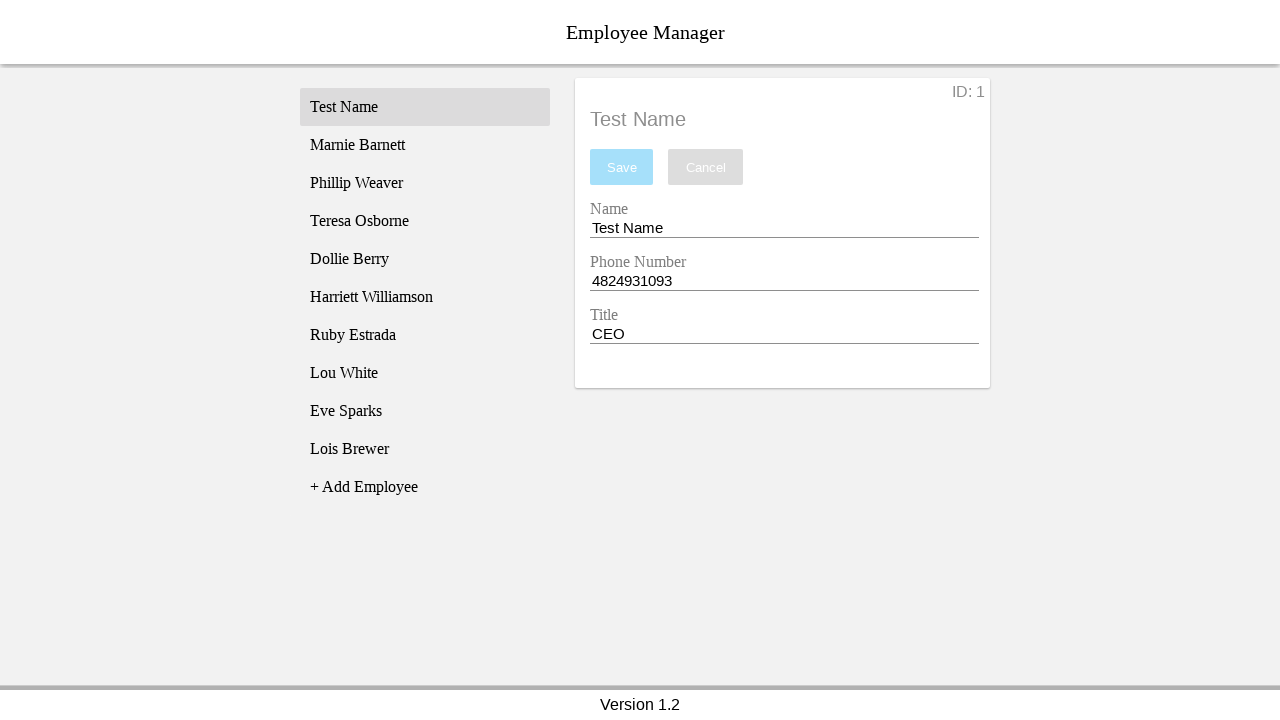